Tests checkbox functionality by checking and unchecking a checkbox, verifying its state, and counting total checkboxes on the page

Starting URL: https://rahulshettyacademy.com/AutomationPractice/

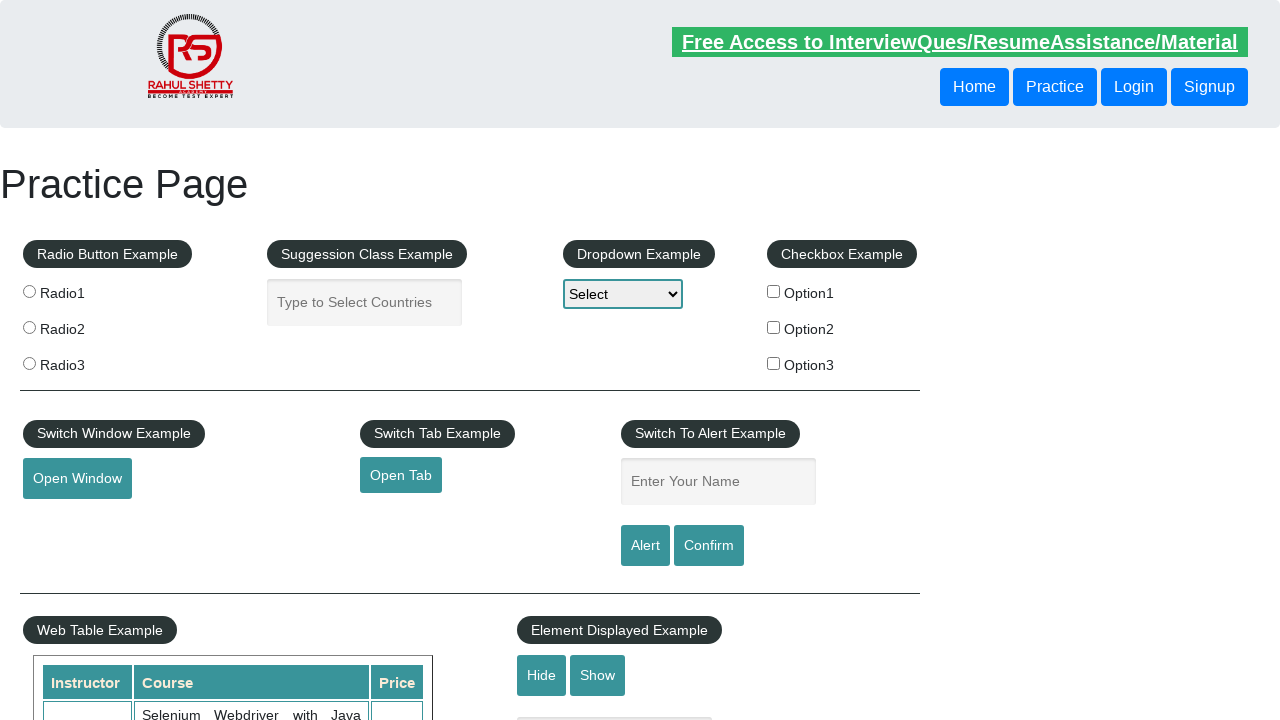

Clicked checkbox #checkBoxOption1 to check it at (774, 291) on #checkBoxOption1
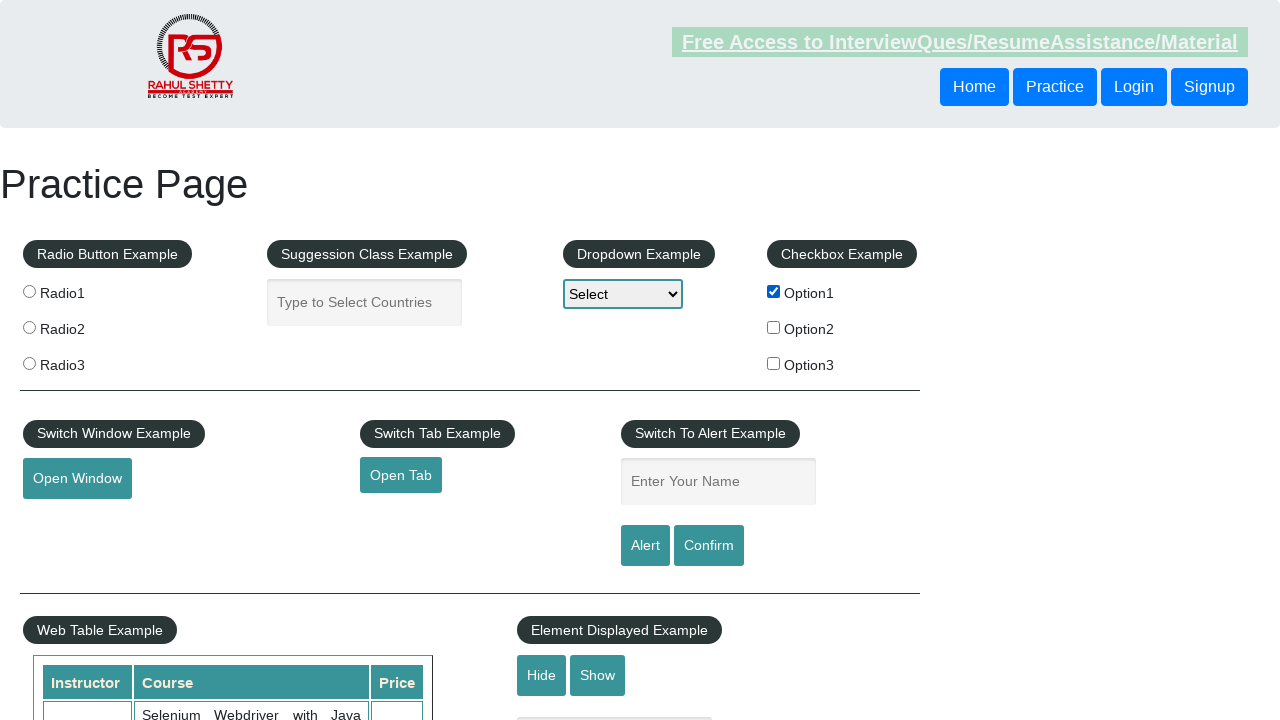

Verified that checkbox #checkBoxOption1 is checked
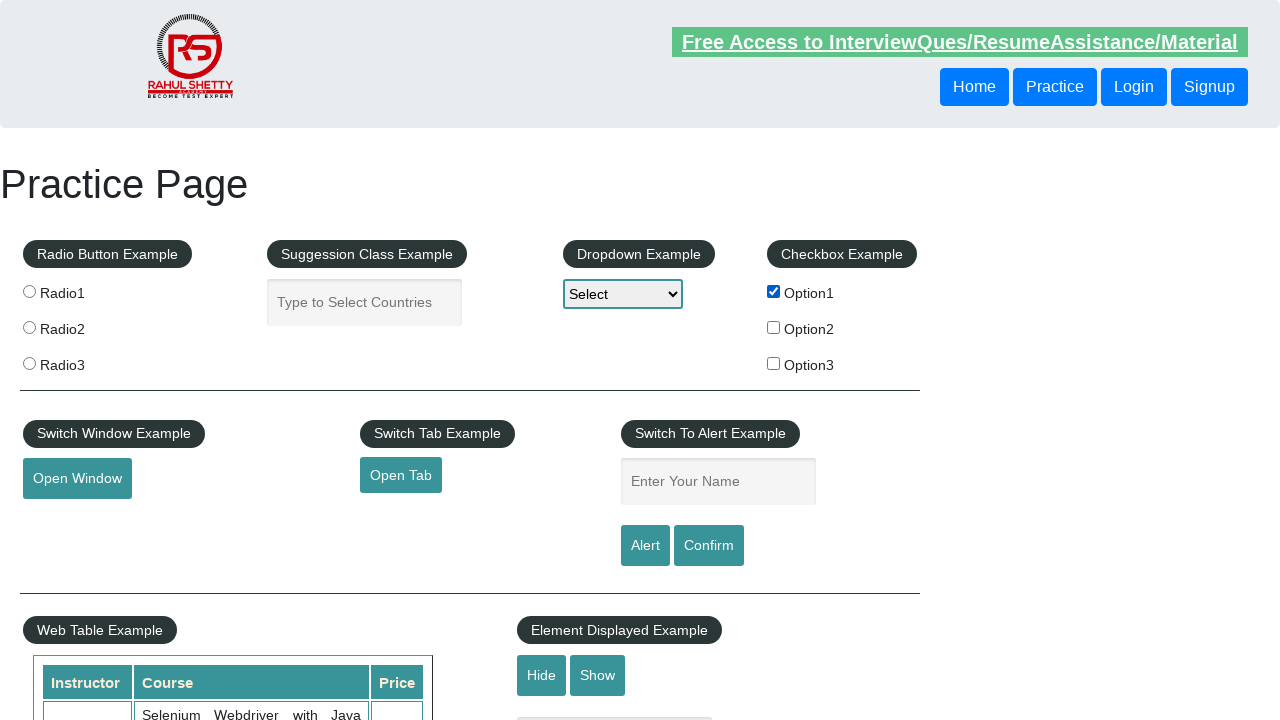

Clicked checkbox #checkBoxOption1 again to uncheck it at (774, 291) on #checkBoxOption1
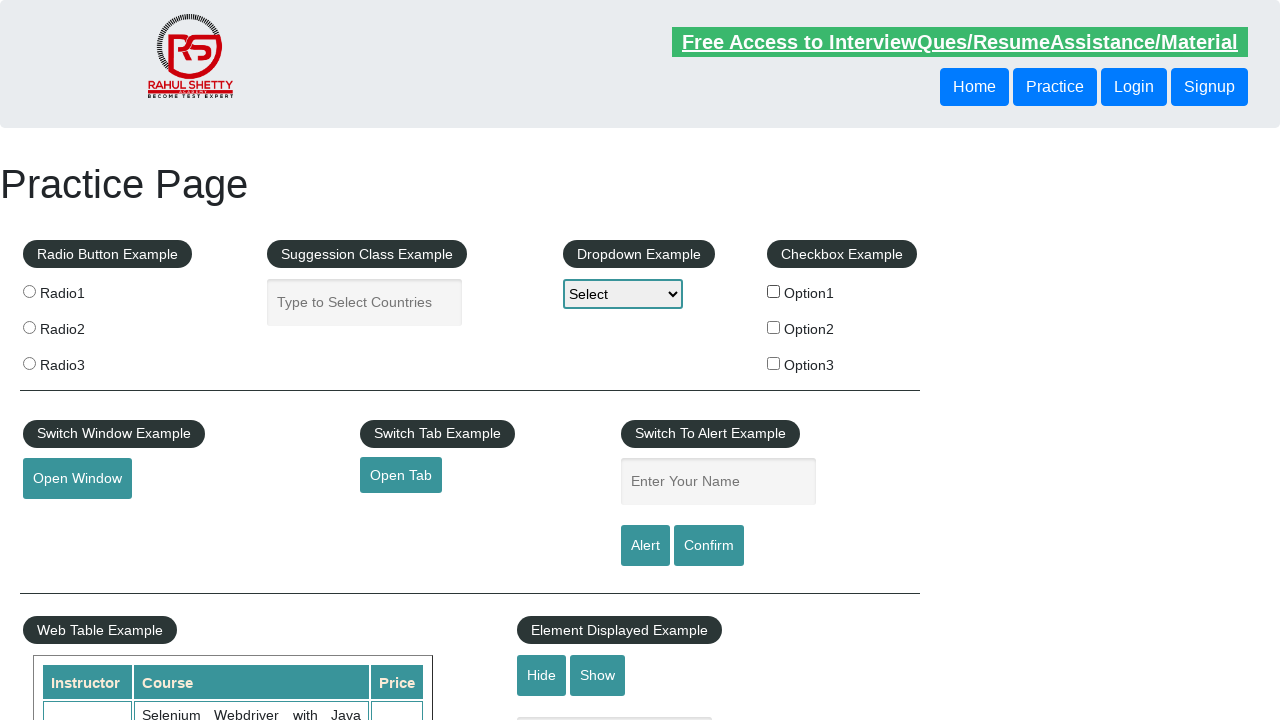

Verified that checkbox #checkBoxOption1 is unchecked
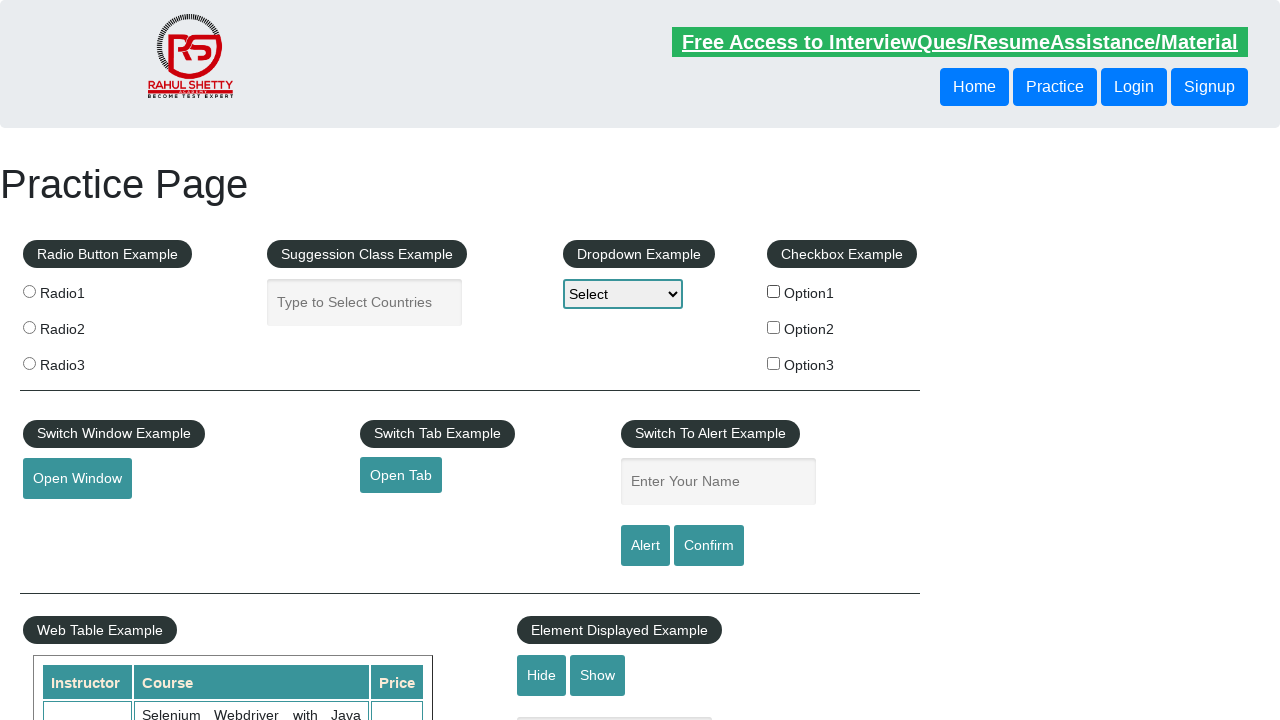

Counted total checkboxes on page: 3
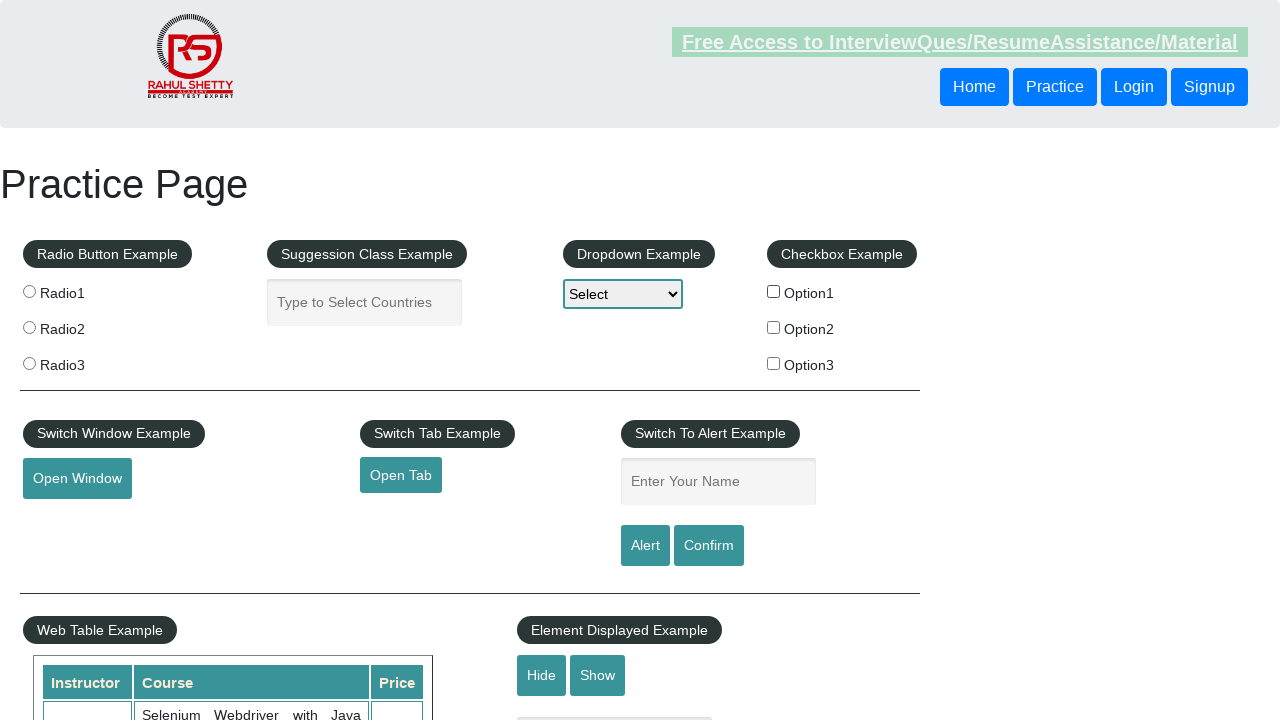

Verified that there are exactly 3 checkboxes on the page
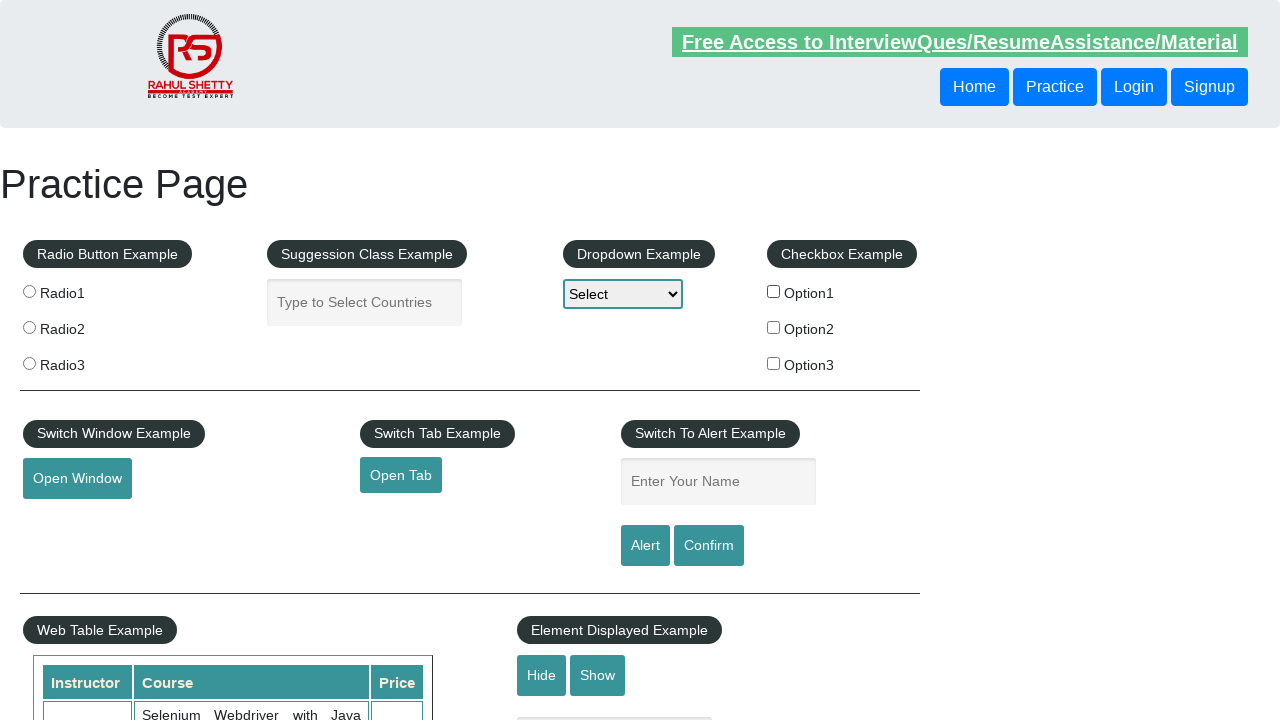

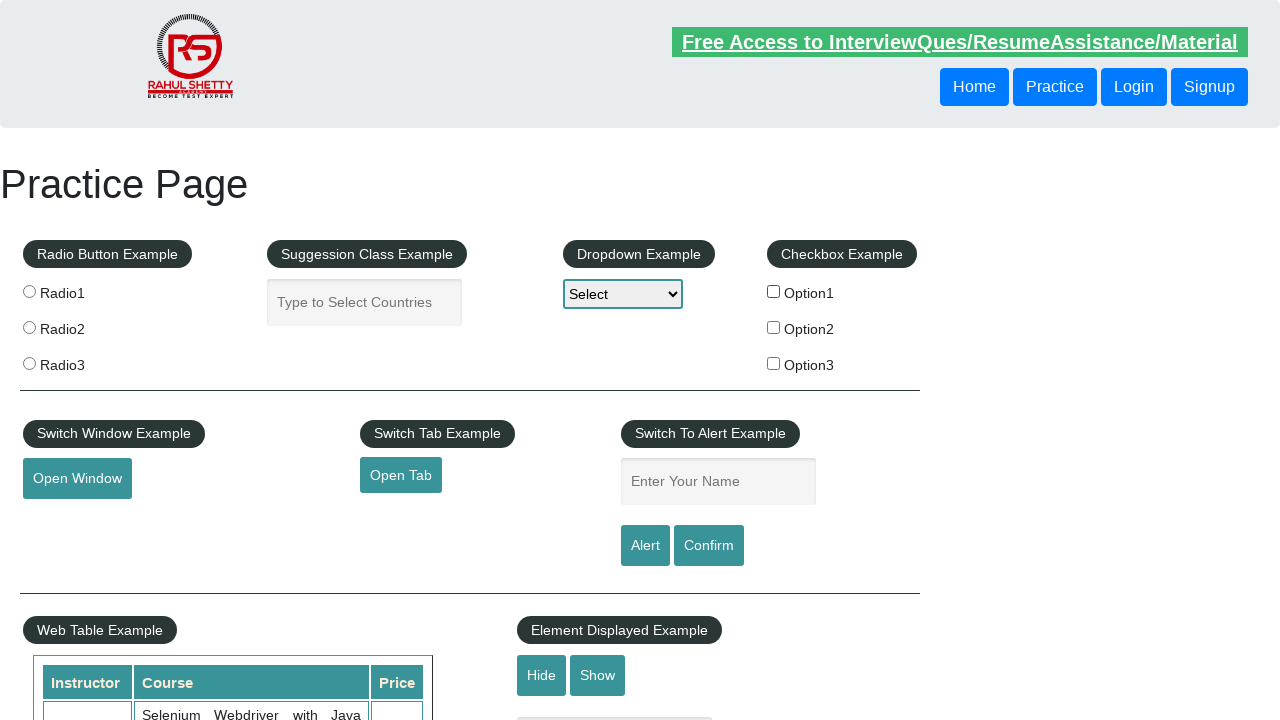